Tests window handling functionality by clicking B1 and B2 buttons that open new windows, switching between windows, and verifying the text content in each window

Starting URL: https://syntaxprojects.com/window-popup-modal-demo-homework.php

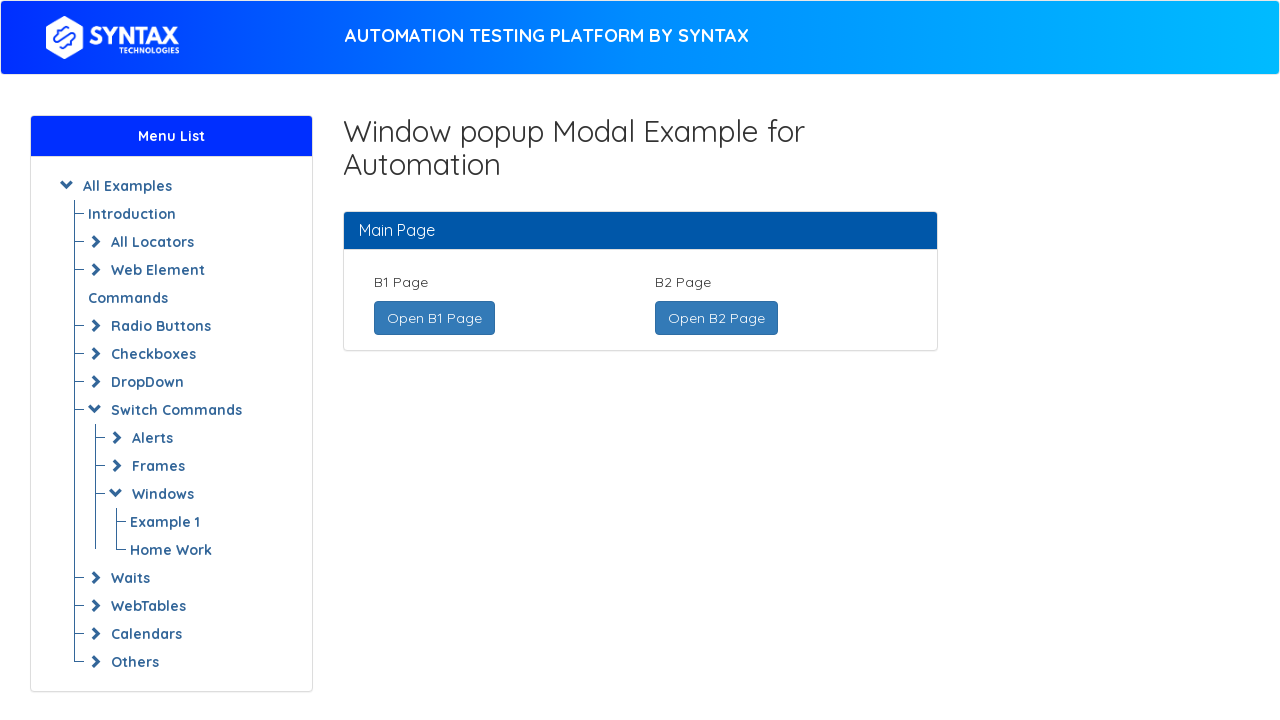

Stored main page reference
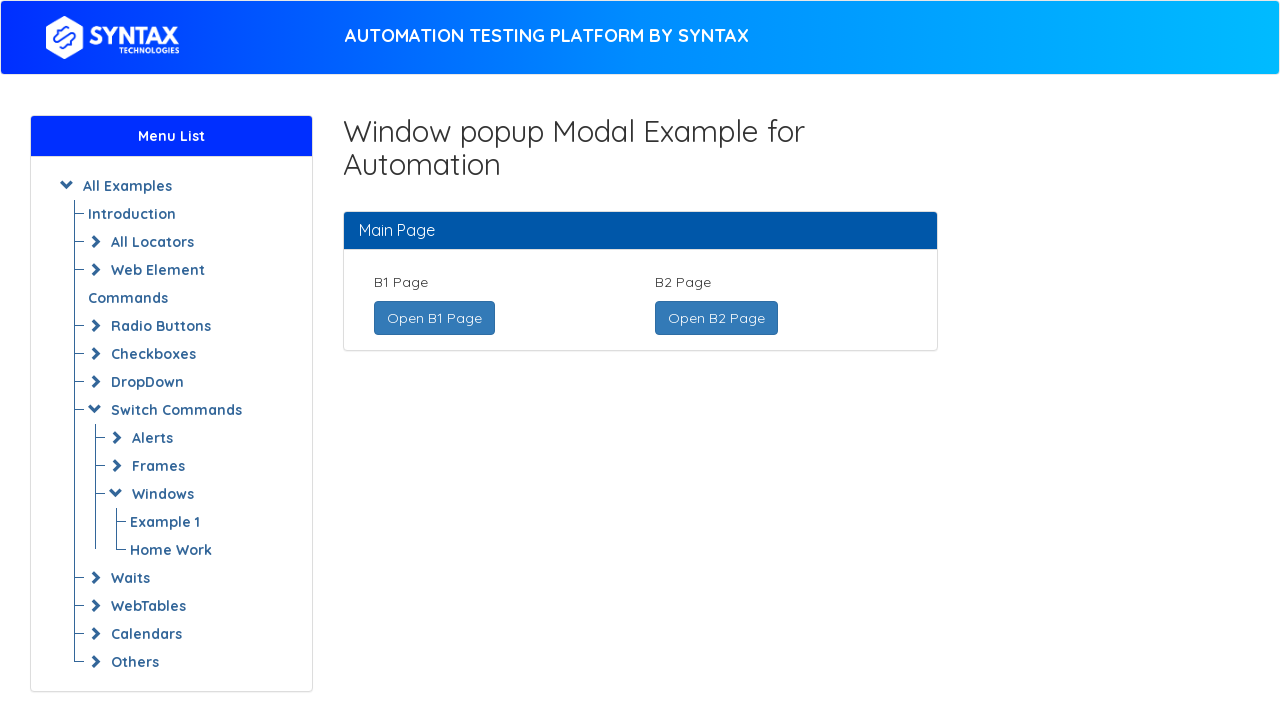

Clicked B1 button to open new window at (434, 318) on xpath=//a[text()='Open B1 Page ']
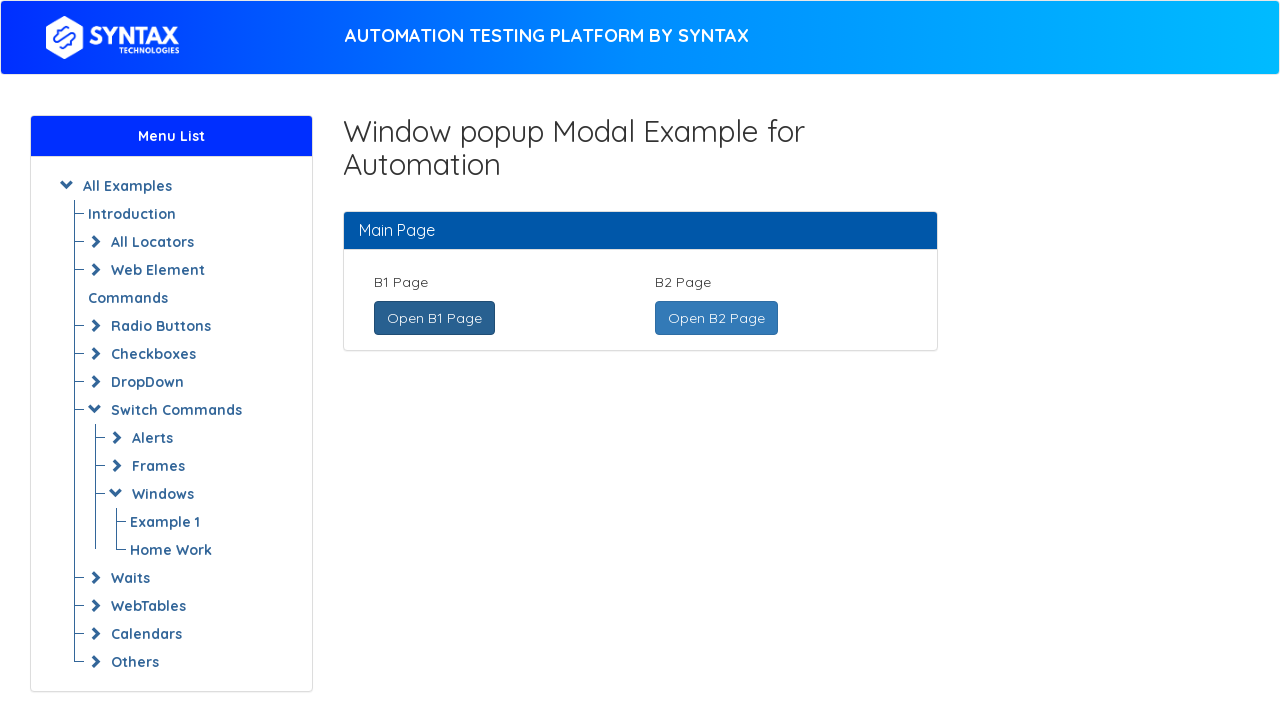

B1 page window opened and captured
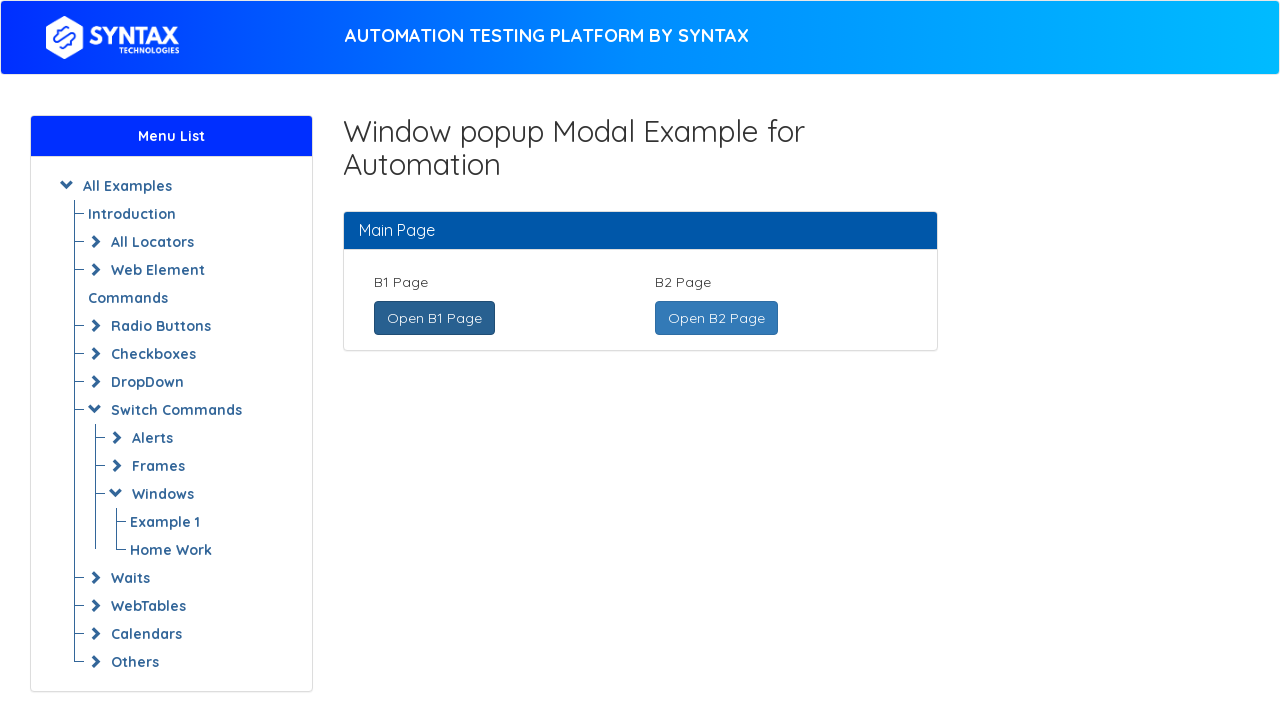

B1 page loaded completely
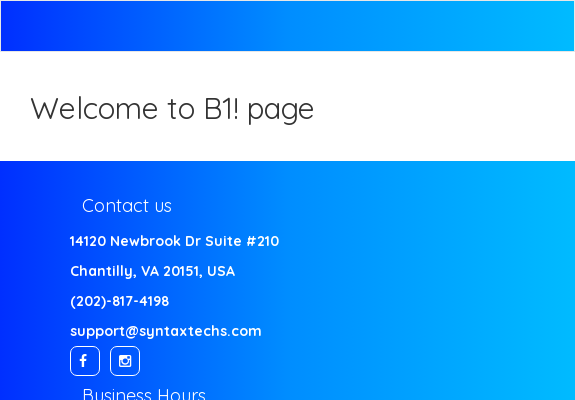

Located h2 heading element in B1 page
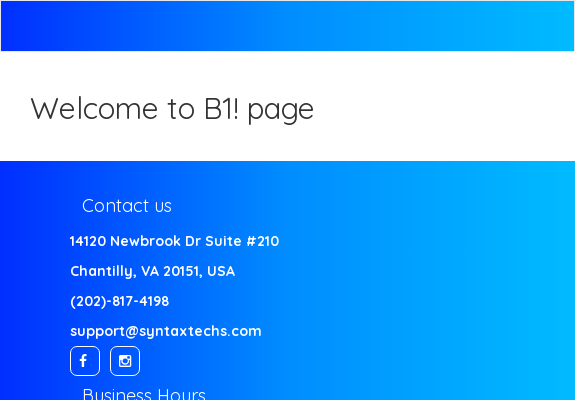

Retrieved text from B1 page heading: Welcome to B1! page
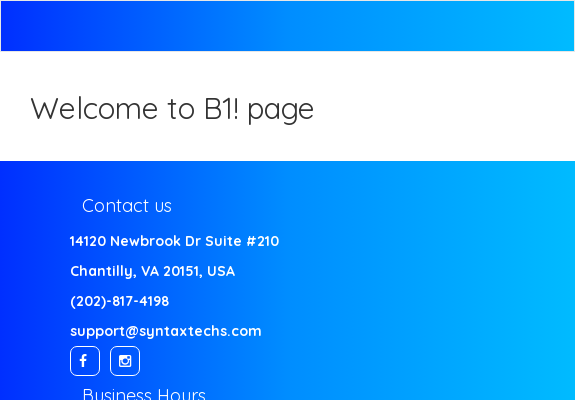

Switched back to main page
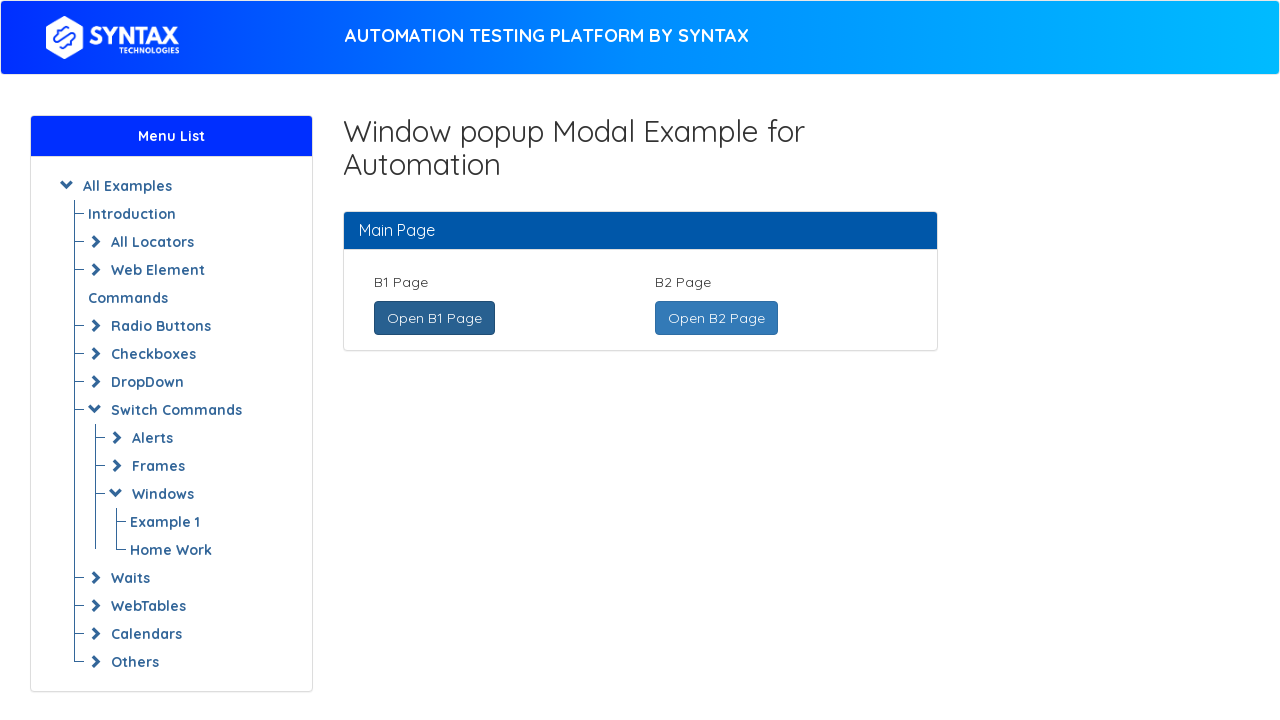

Clicked B2 button to open new window at (716, 318) on xpath=//a[text()=' Open B2 Page ']
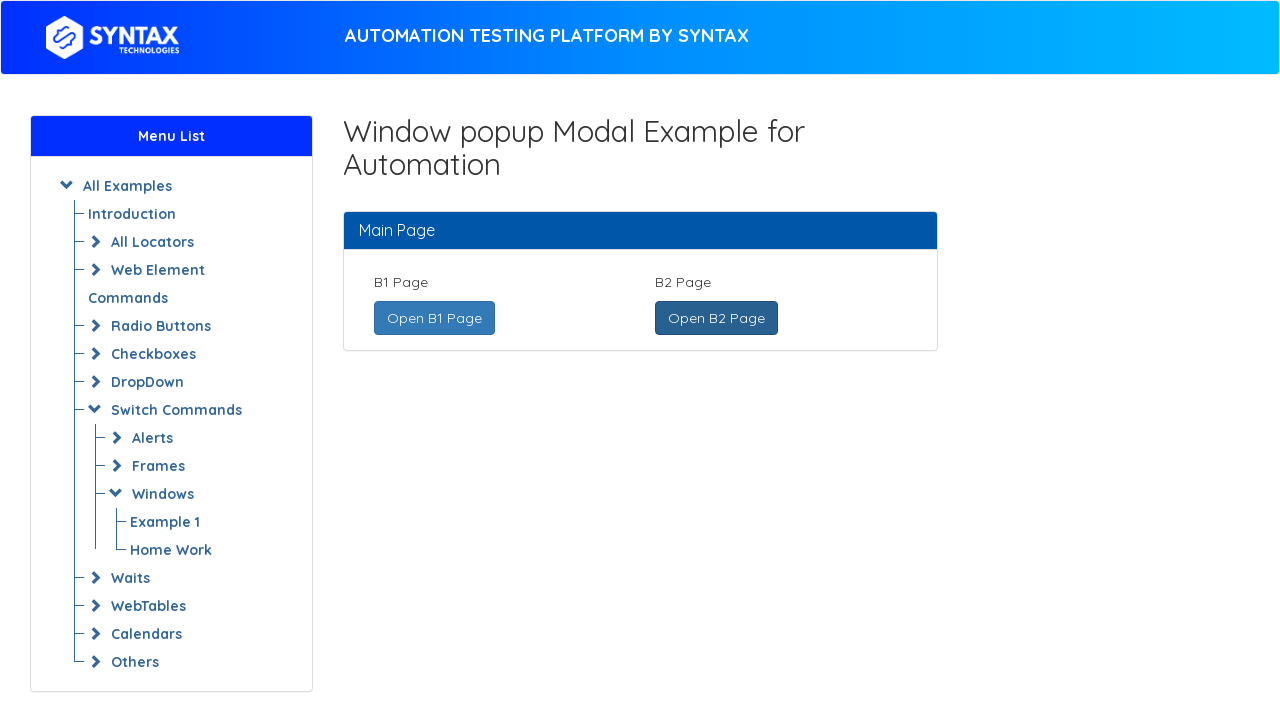

B2 page window opened and captured
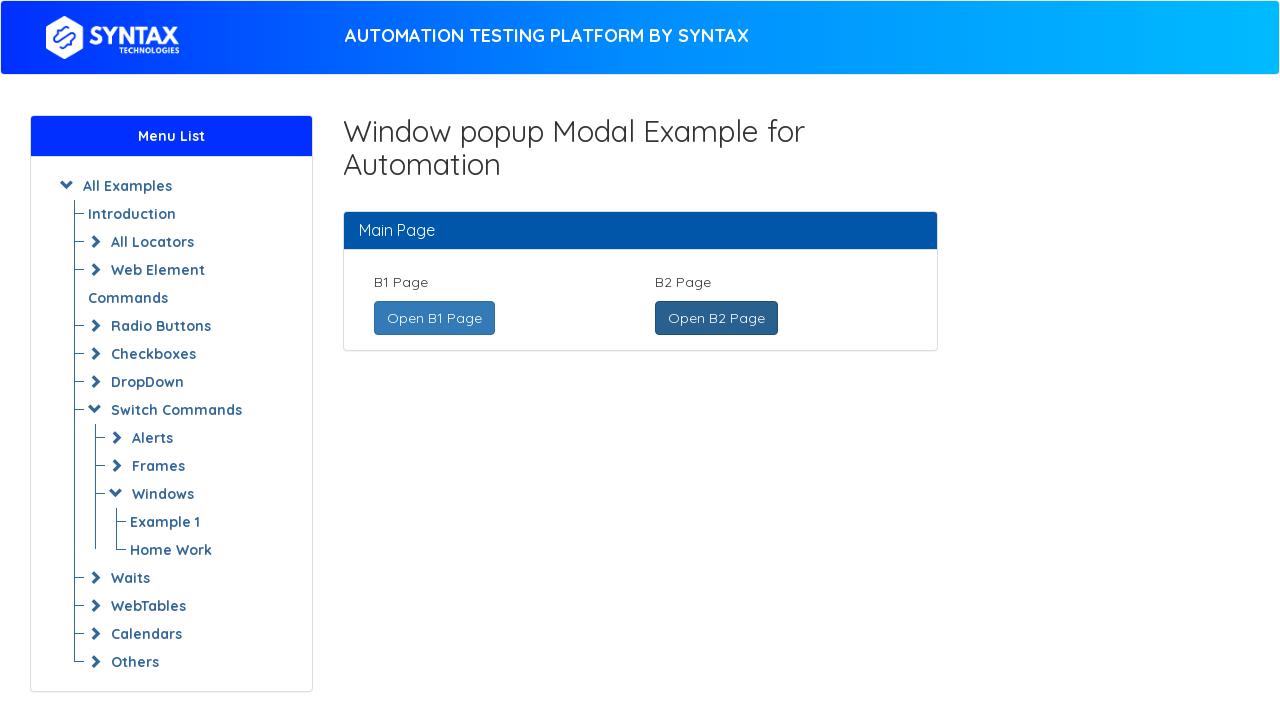

B2 page loaded completely
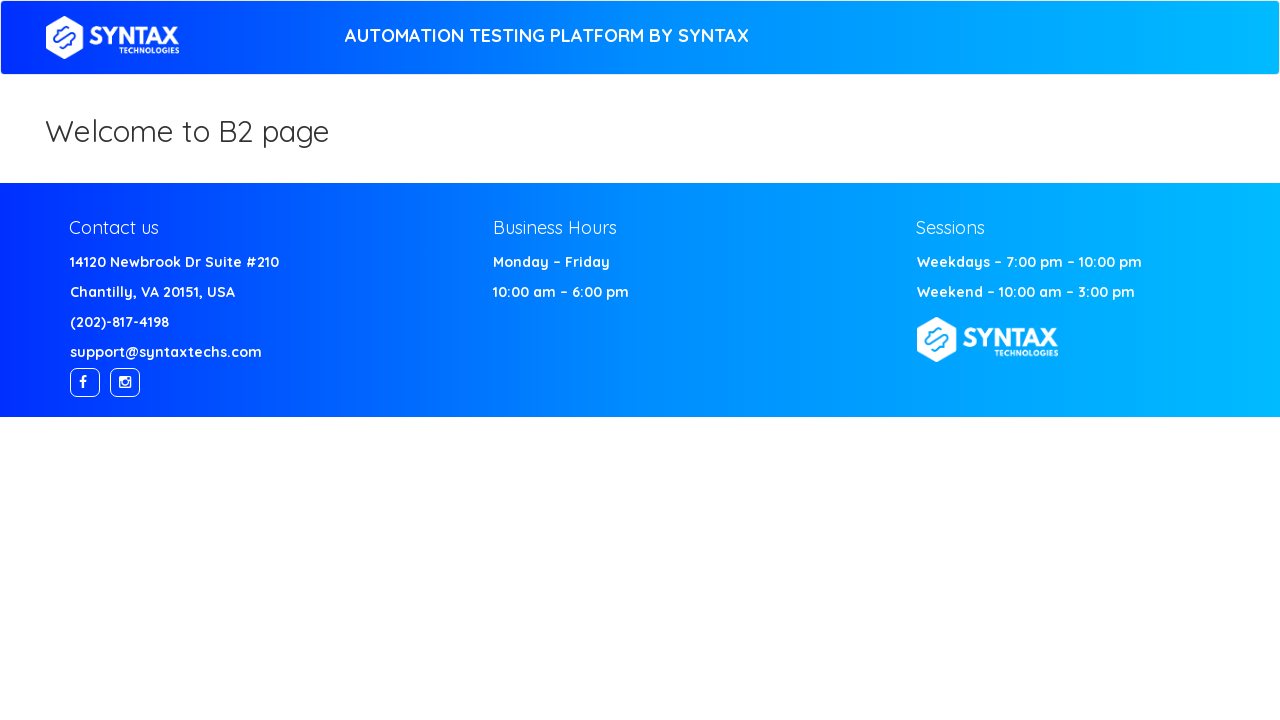

Located h2 heading element in B2 page
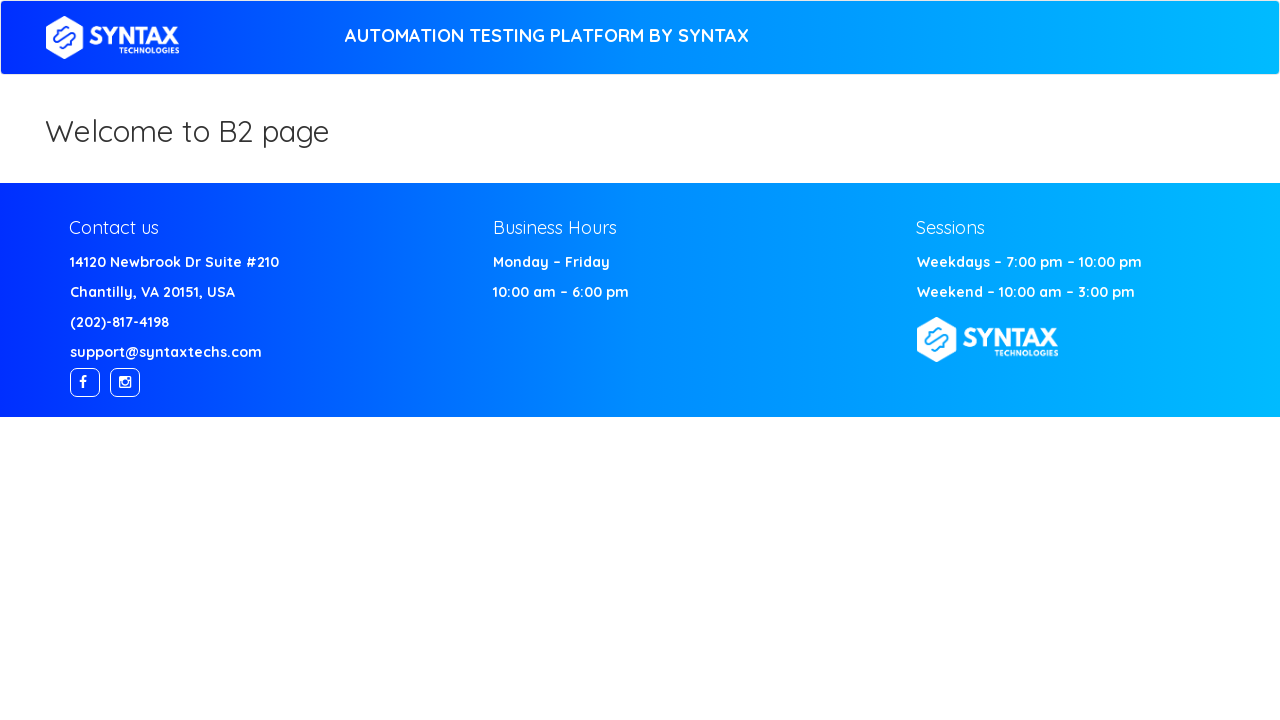

Retrieved text from B2 page heading: Welcome to B2 page
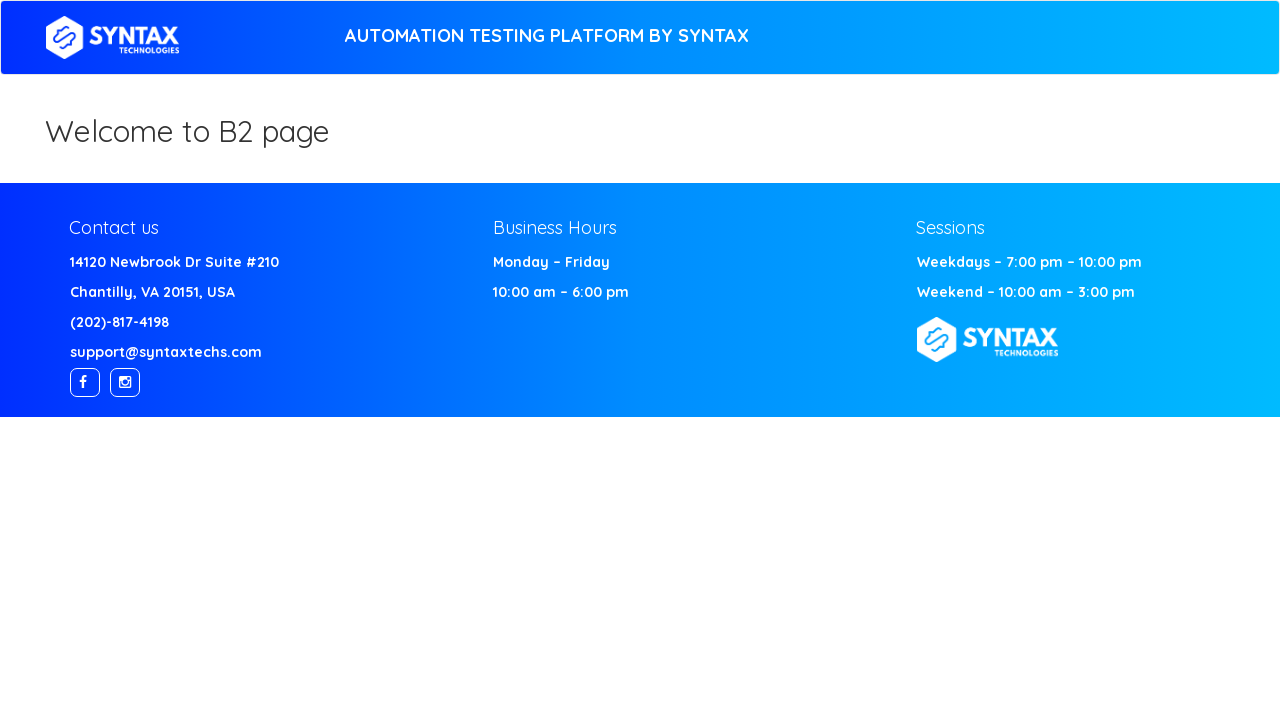

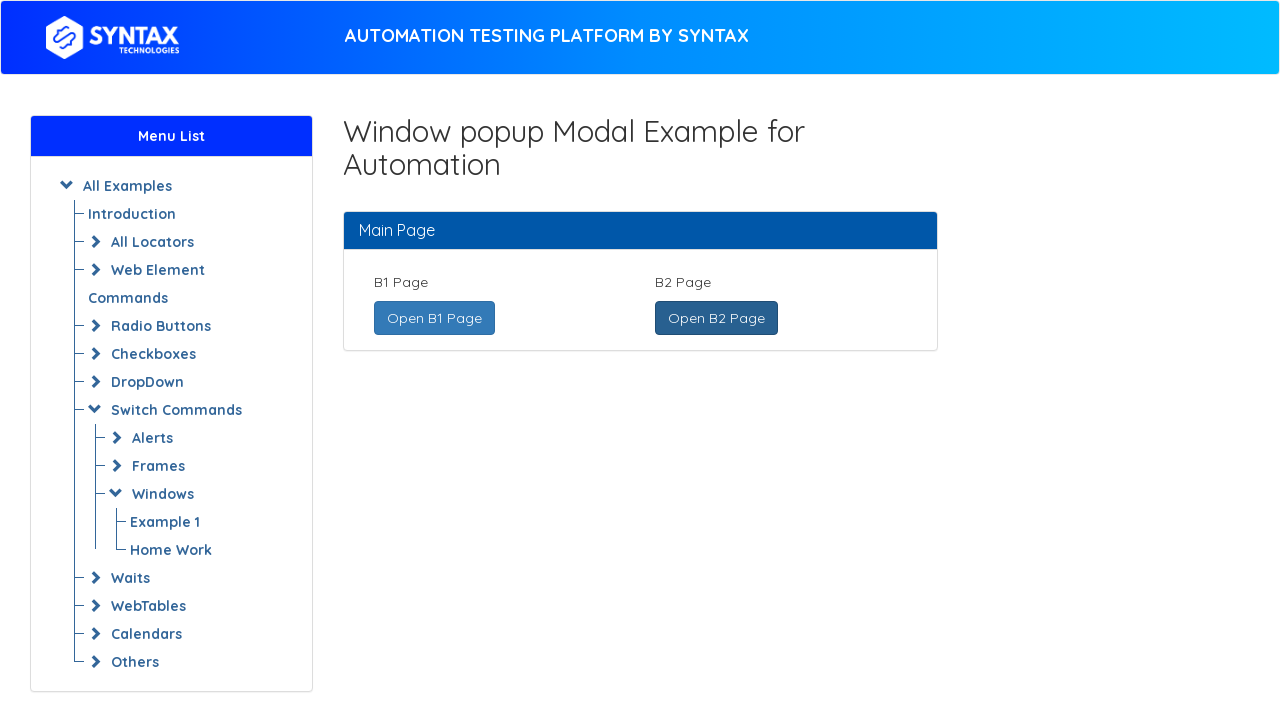